Tests maximizing the browser window

Starting URL: https://englishmasterteacher.netlify.app/

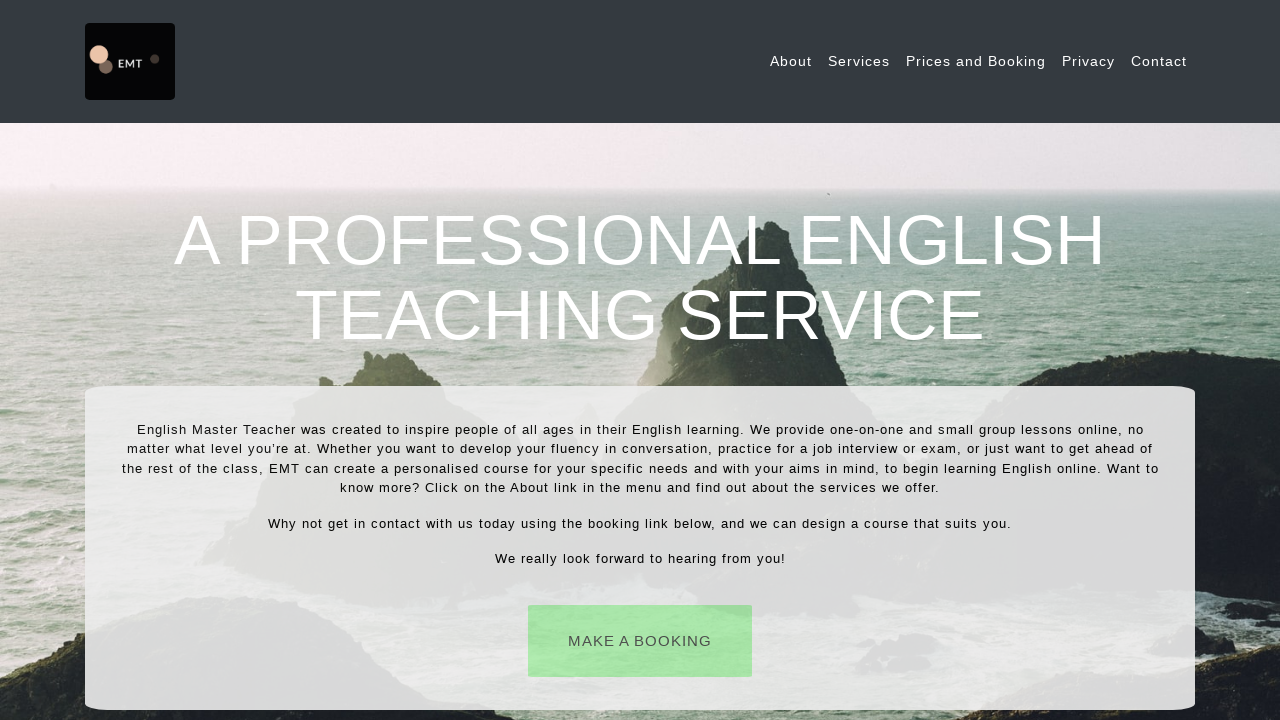

Set viewport size to maximum (1920x1080)
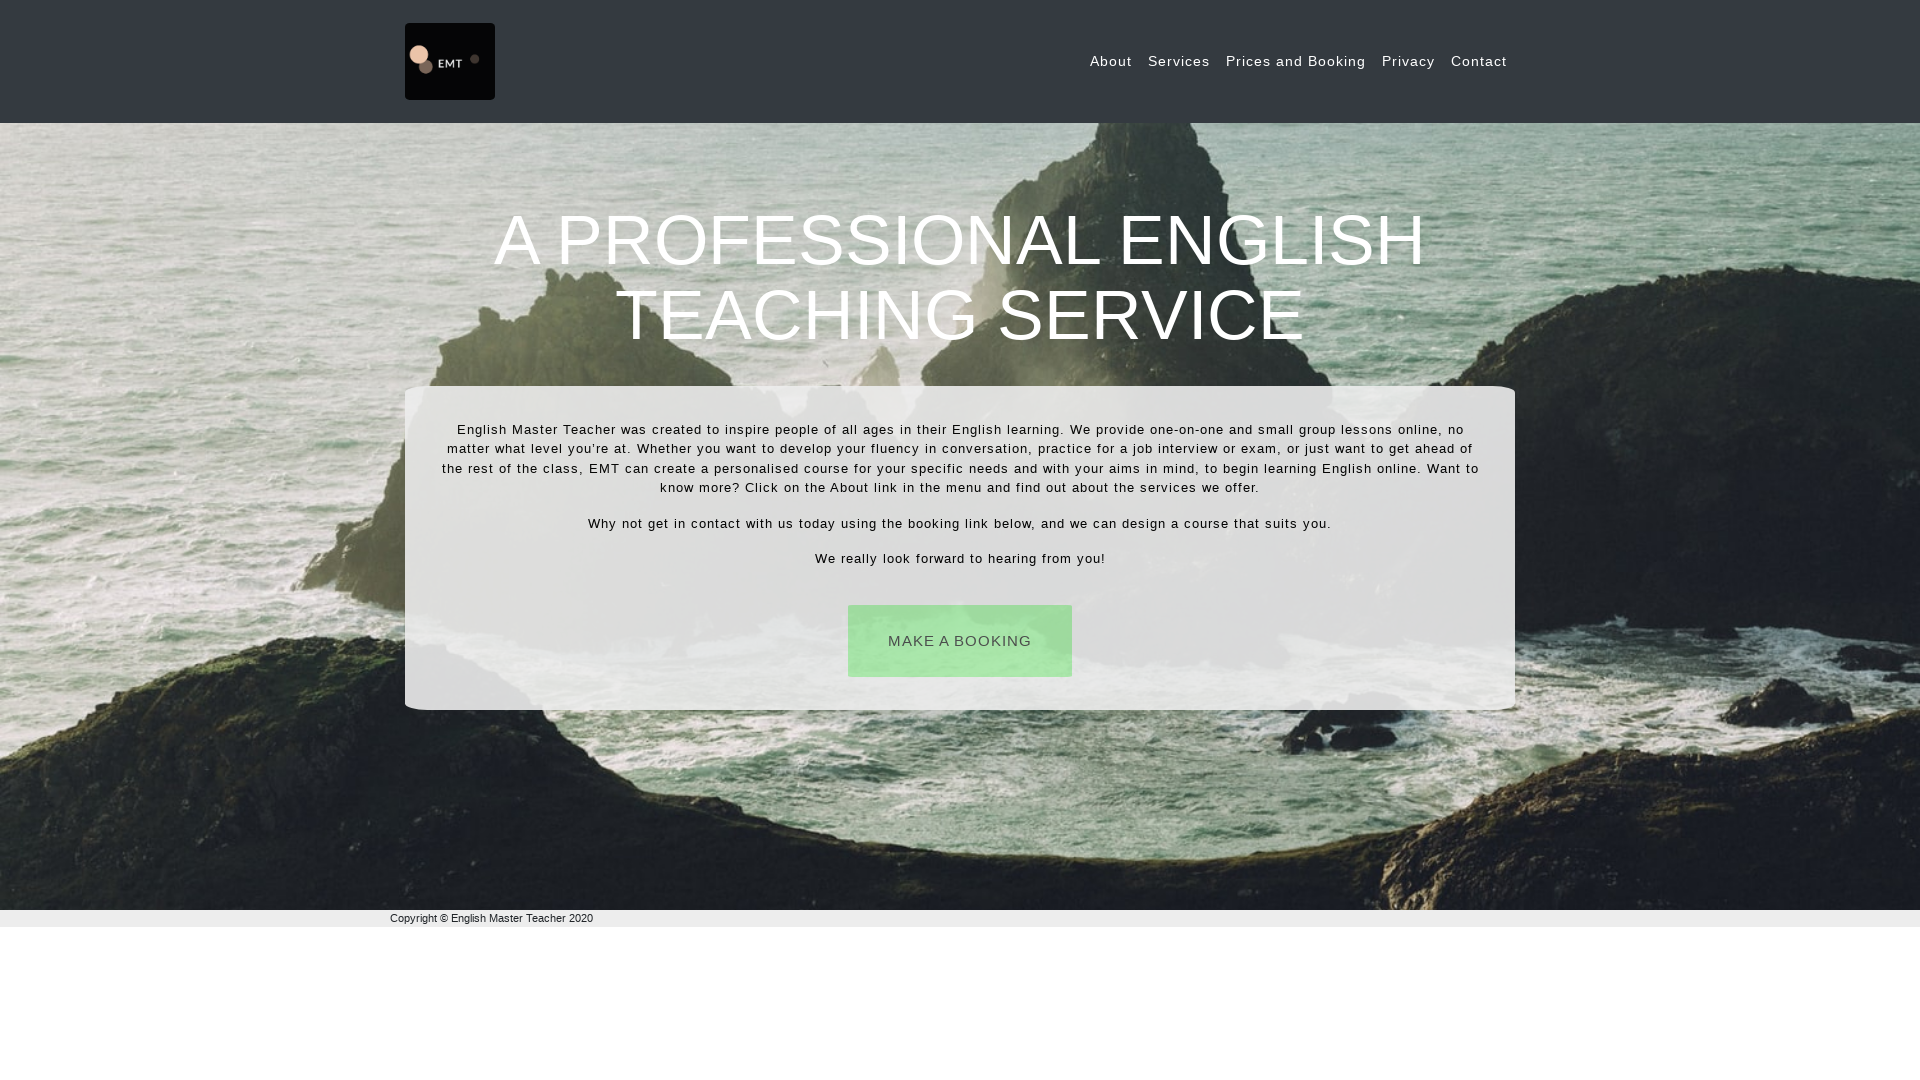

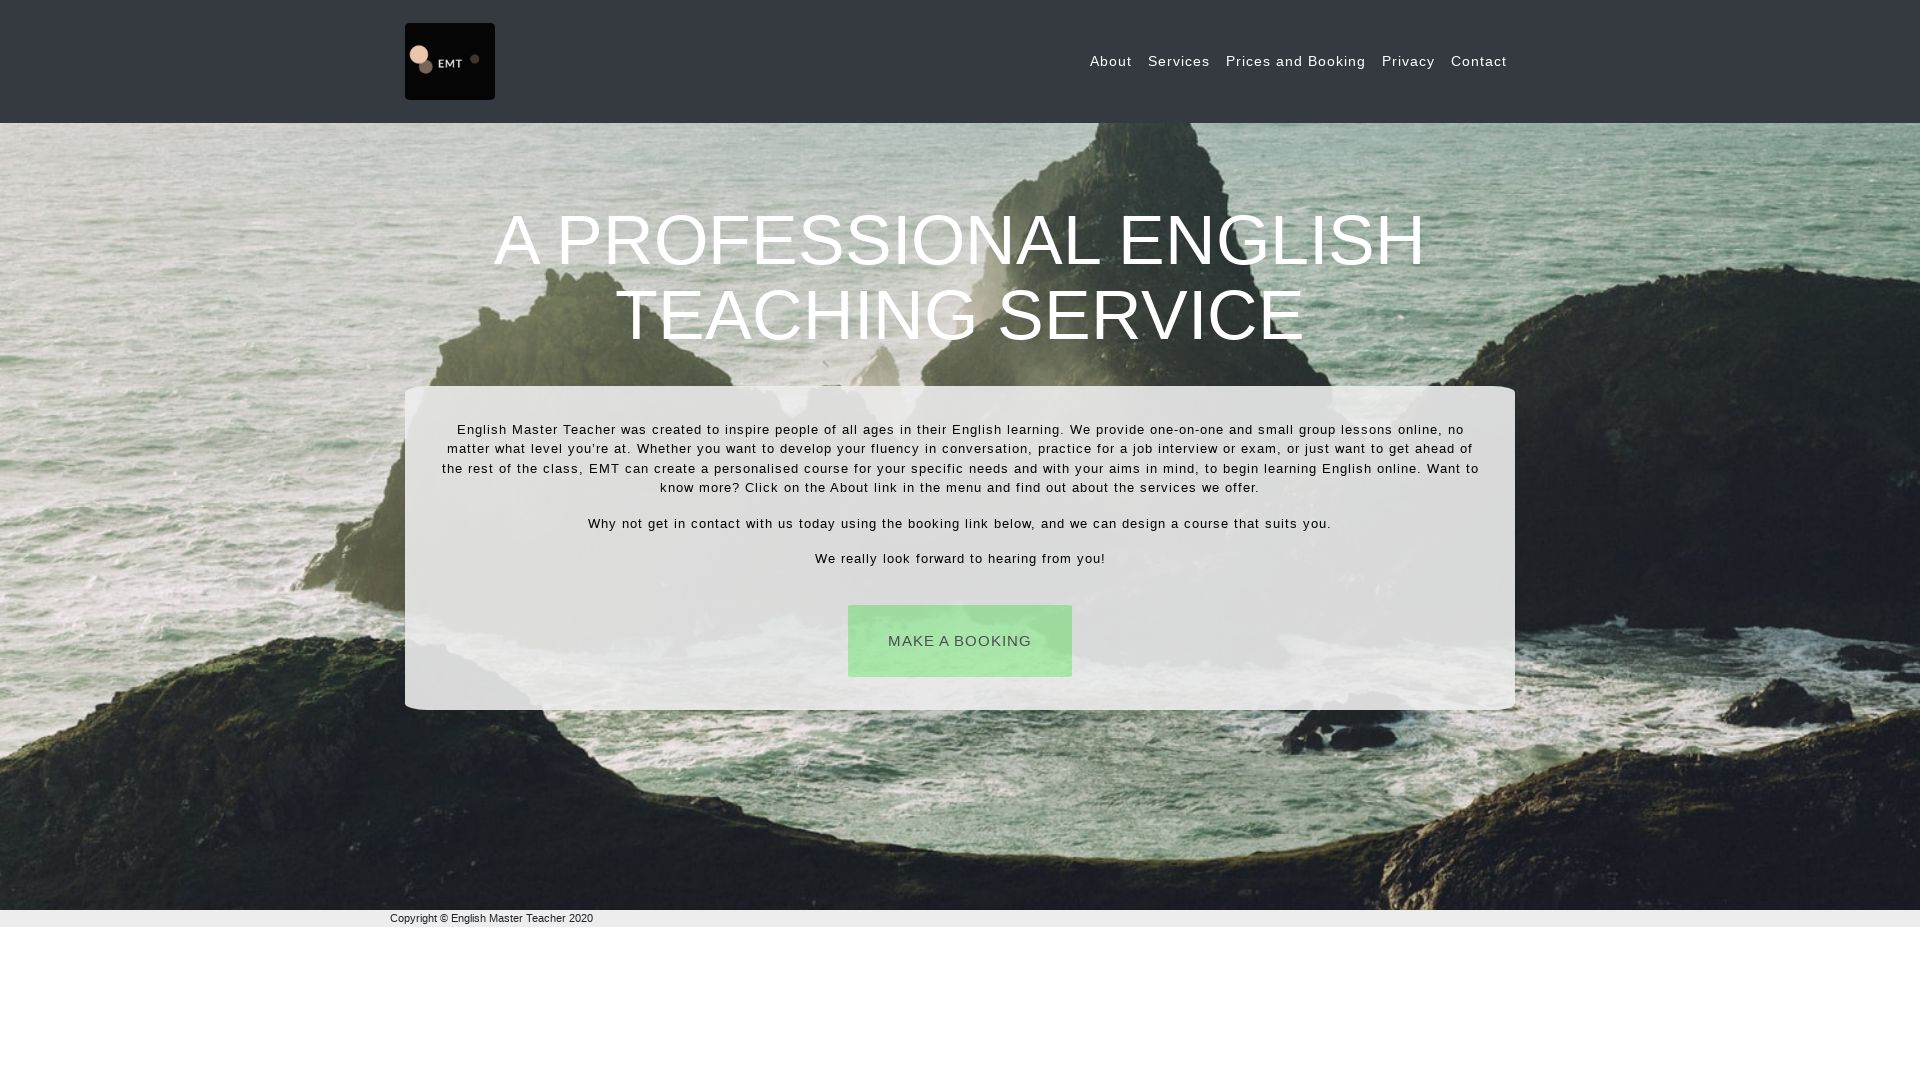